Navigates to a login page and clicks the login button without filling credentials, likely testing form validation behavior

Starting URL: https://the-internet.herokuapp.com/login

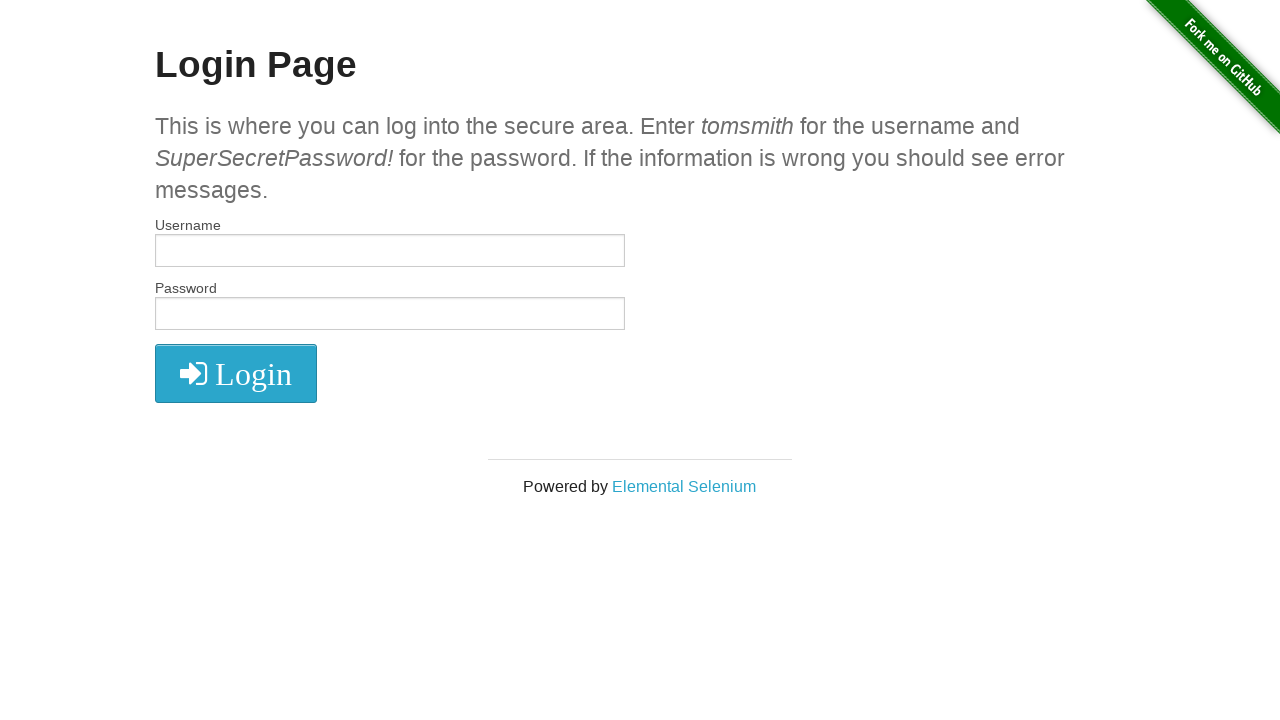

Navigated to login page
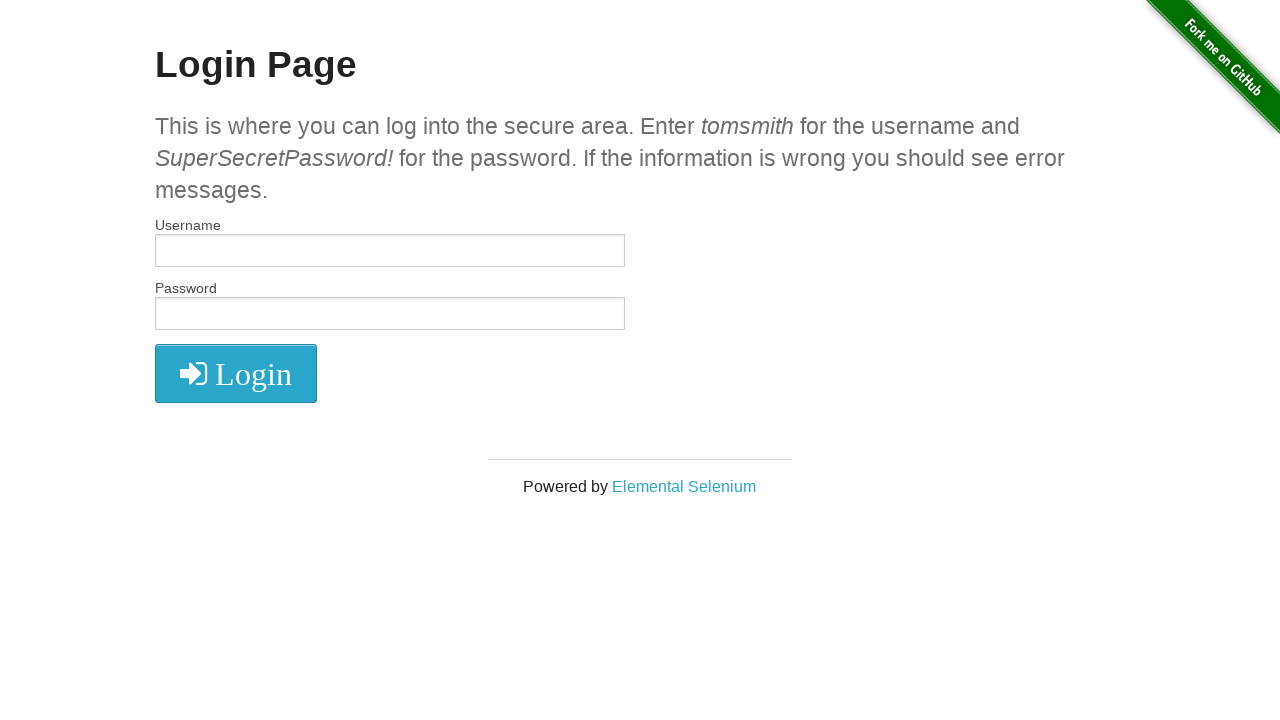

Clicked login button without filling credentials at (236, 373) on xpath=//button[@type='submit']
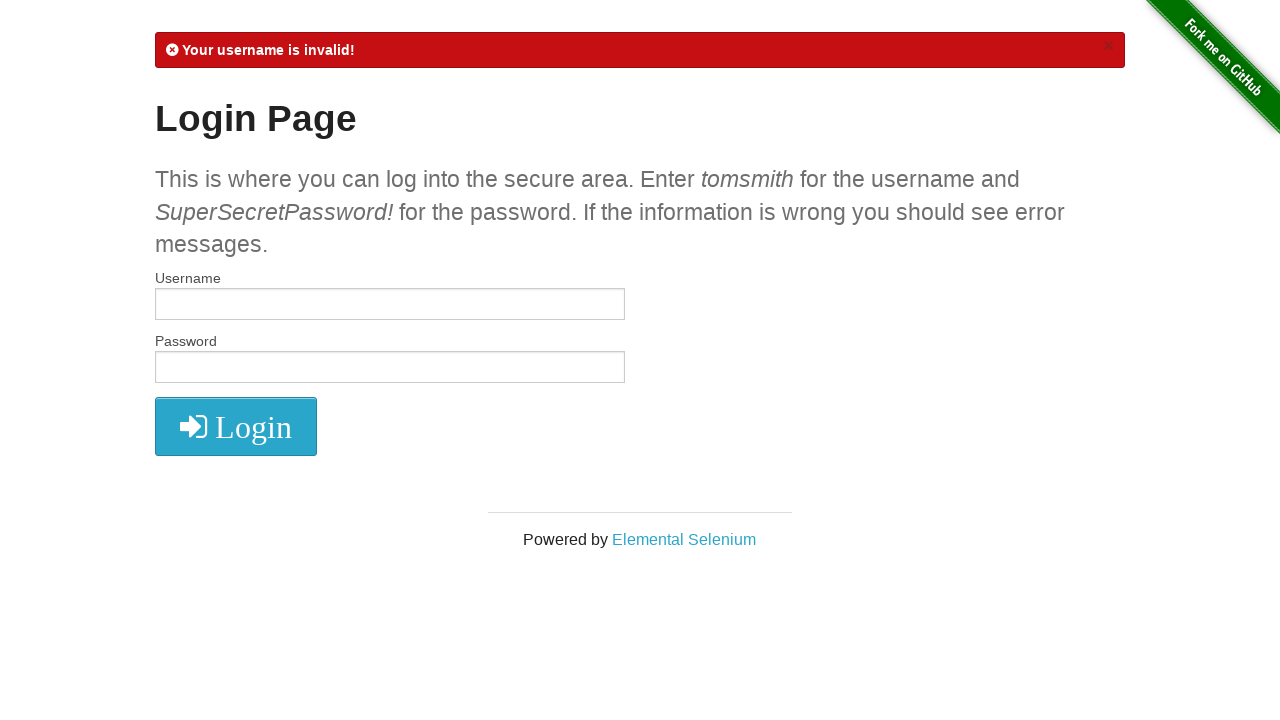

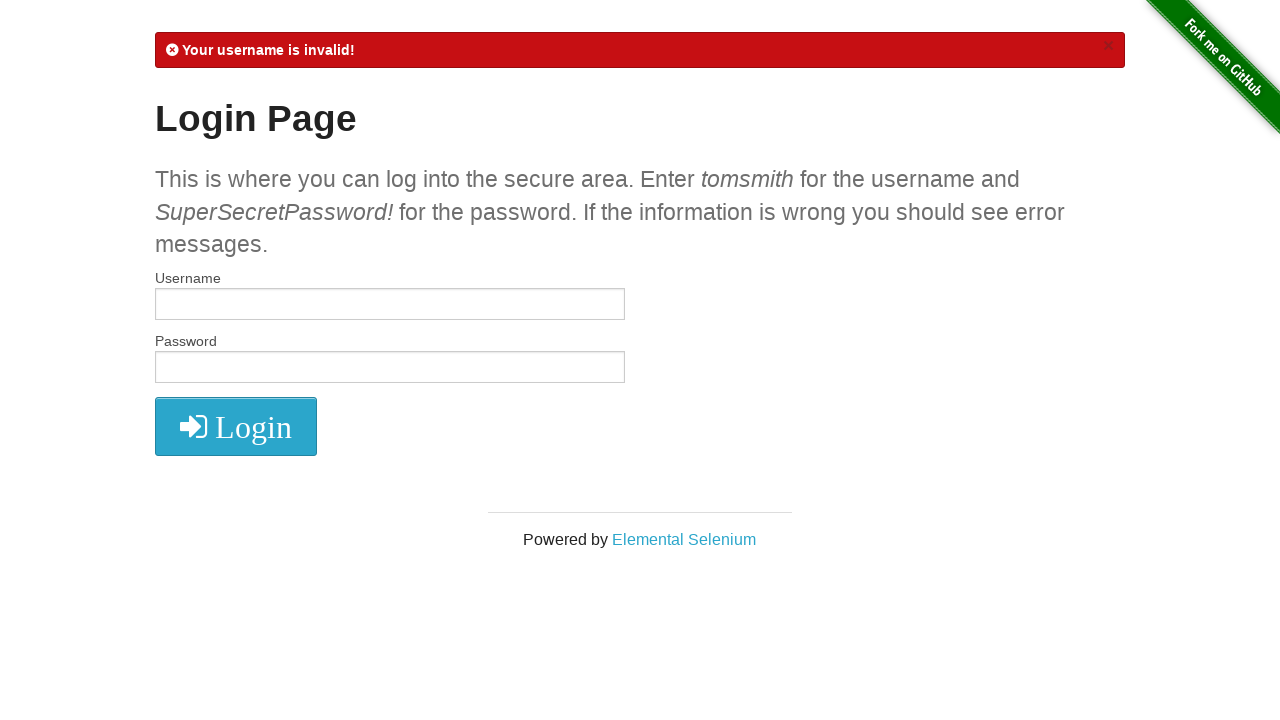